Tests JavaScript alert handling by navigating to W3Schools' TryIt editor, clicking a "Try it" button that triggers an alert, and accepting the alert dialog.

Starting URL: https://www.w3schools.com/js/tryit.asp?filename=tryjs_alert

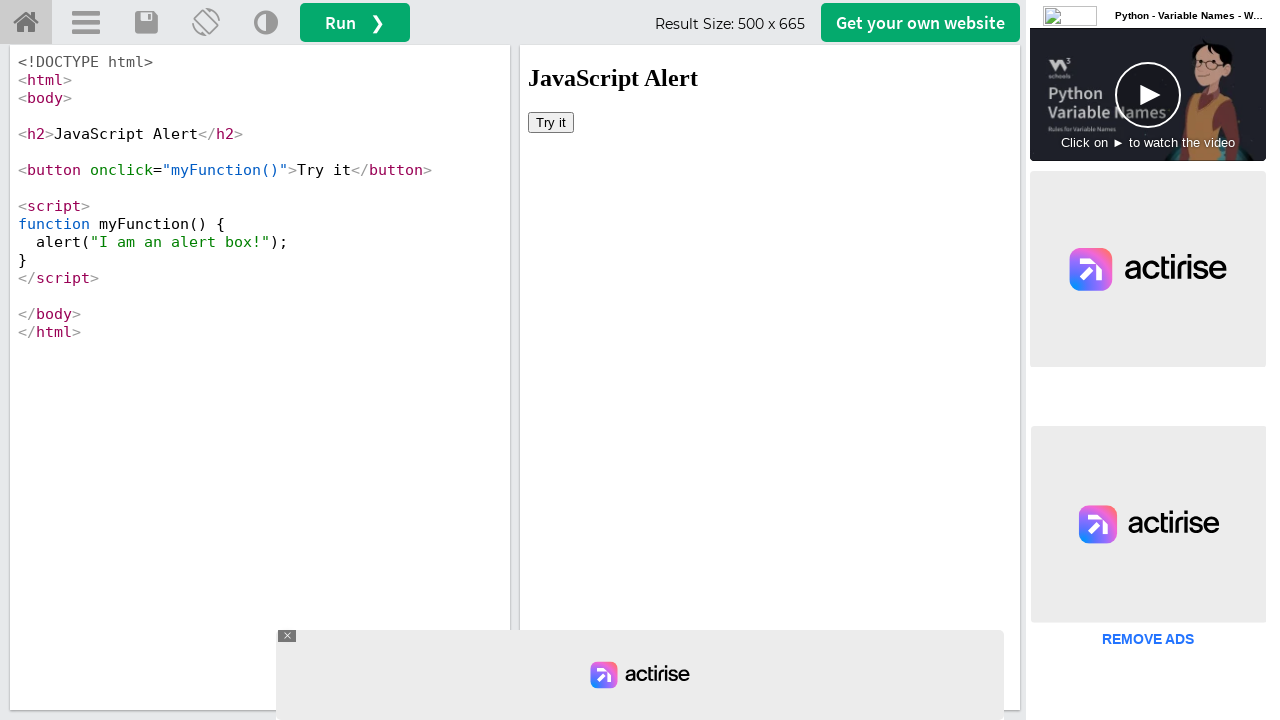

Clicked 'Try it' button in iframe to trigger alert at (551, 122) on iframe[name='iframeResult'] >> internal:control=enter-frame >> xpath=//button[te
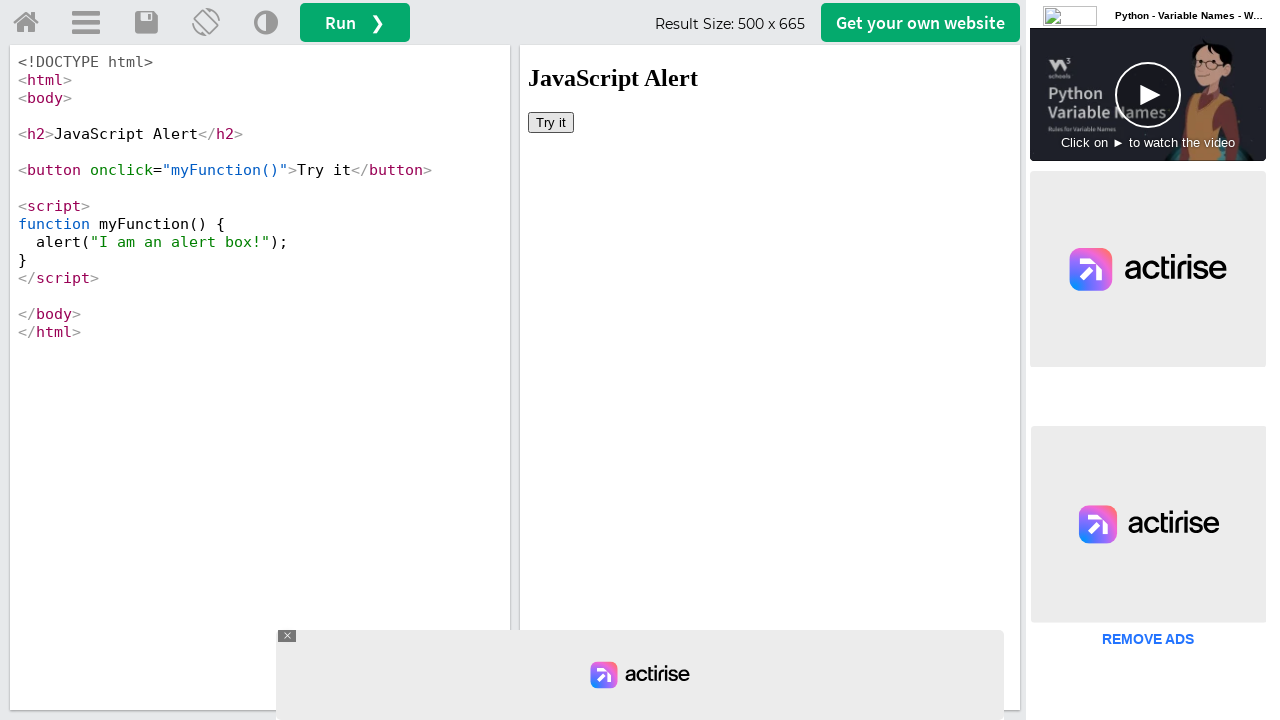

Set up dialog handler to accept alerts
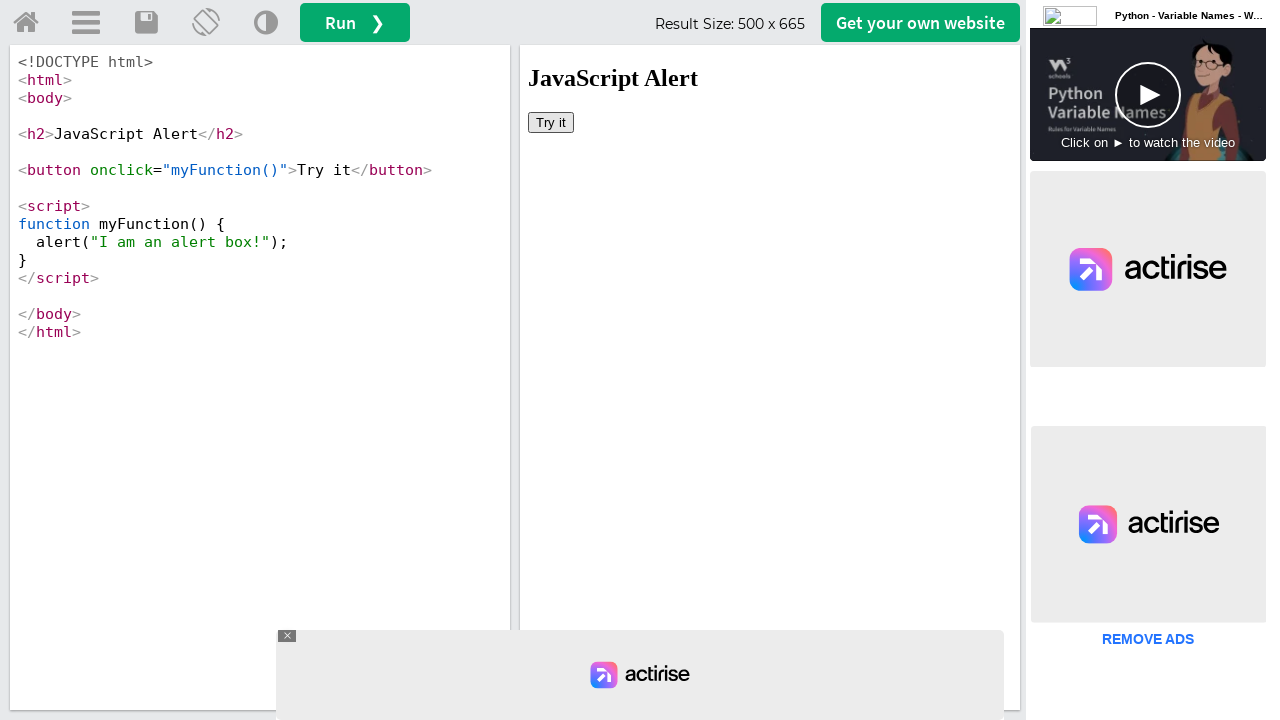

Clicked 'Try it' button again to trigger alert dialog at (551, 122) on iframe[name='iframeResult'] >> internal:control=enter-frame >> xpath=//button[te
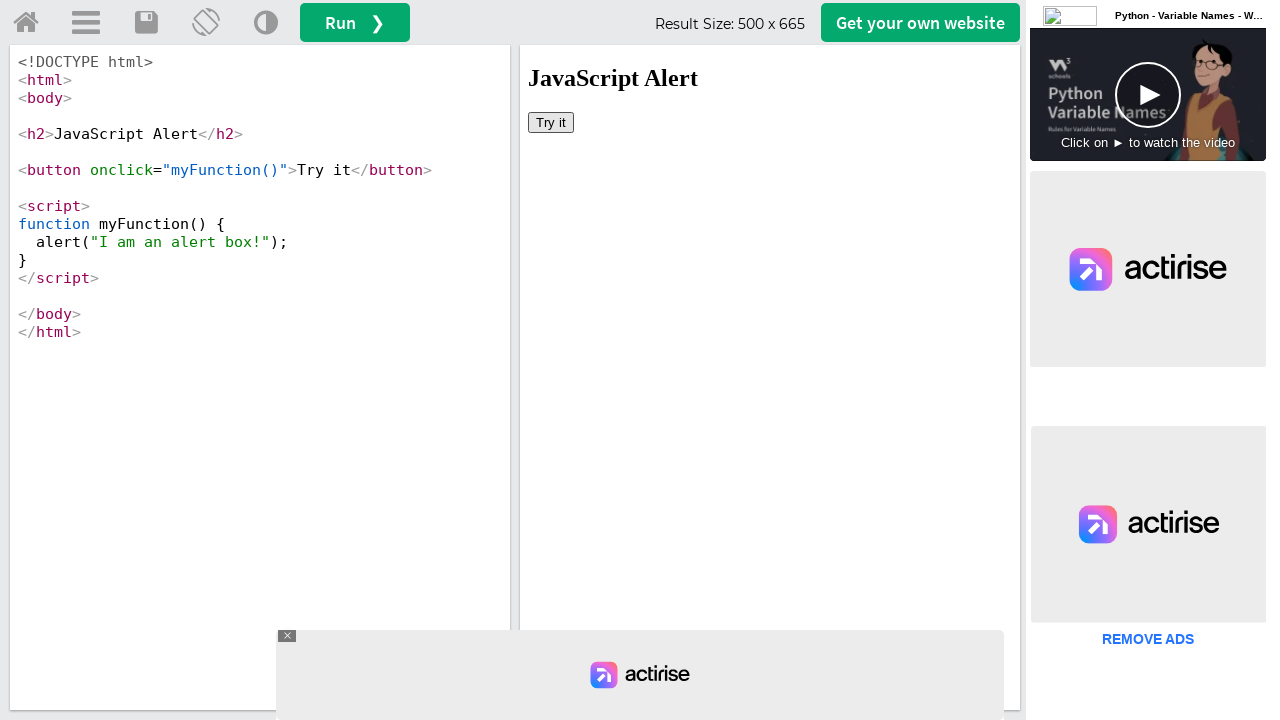

Waited for alert interaction to complete
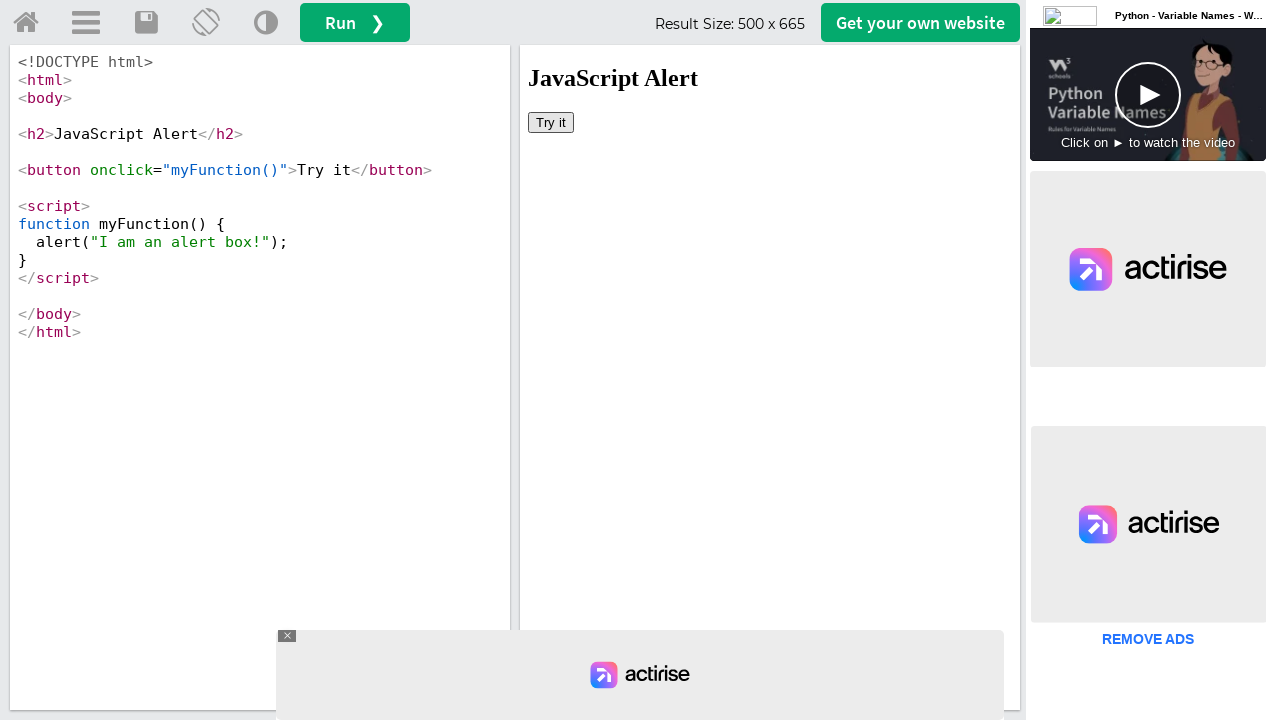

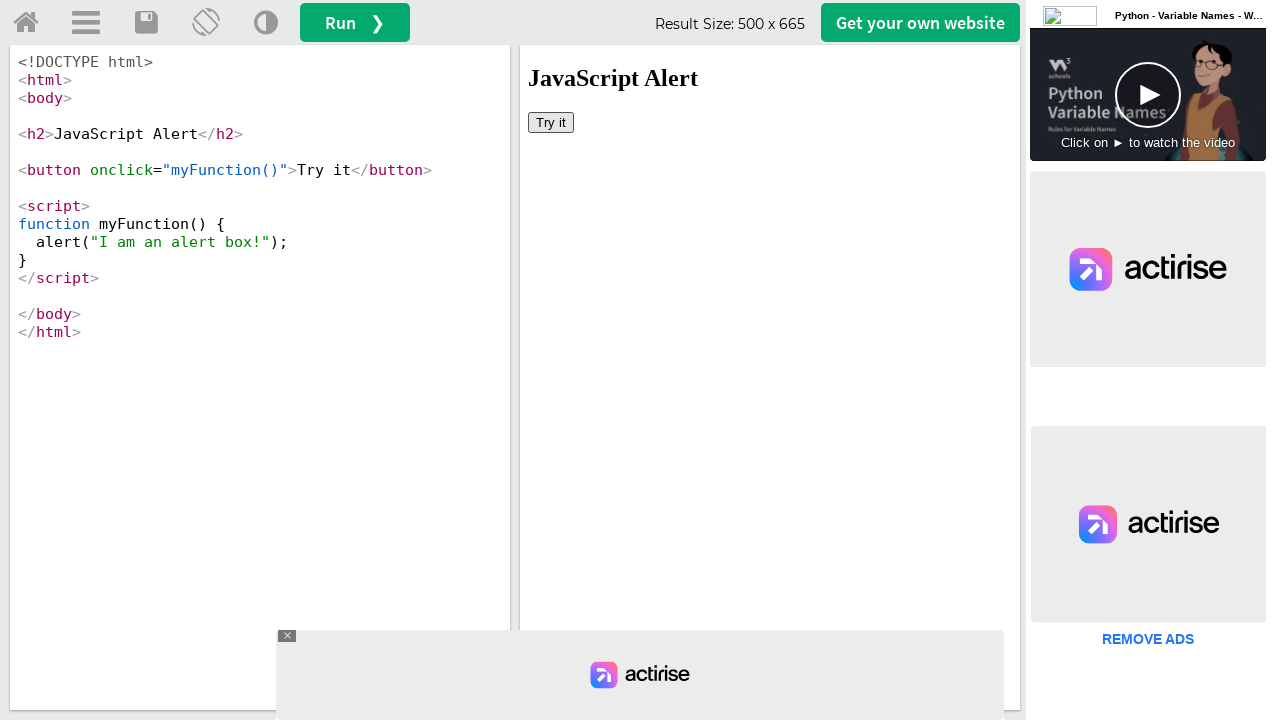